Navigates to the DemoQA links page

Starting URL: https://demoqa.com/links

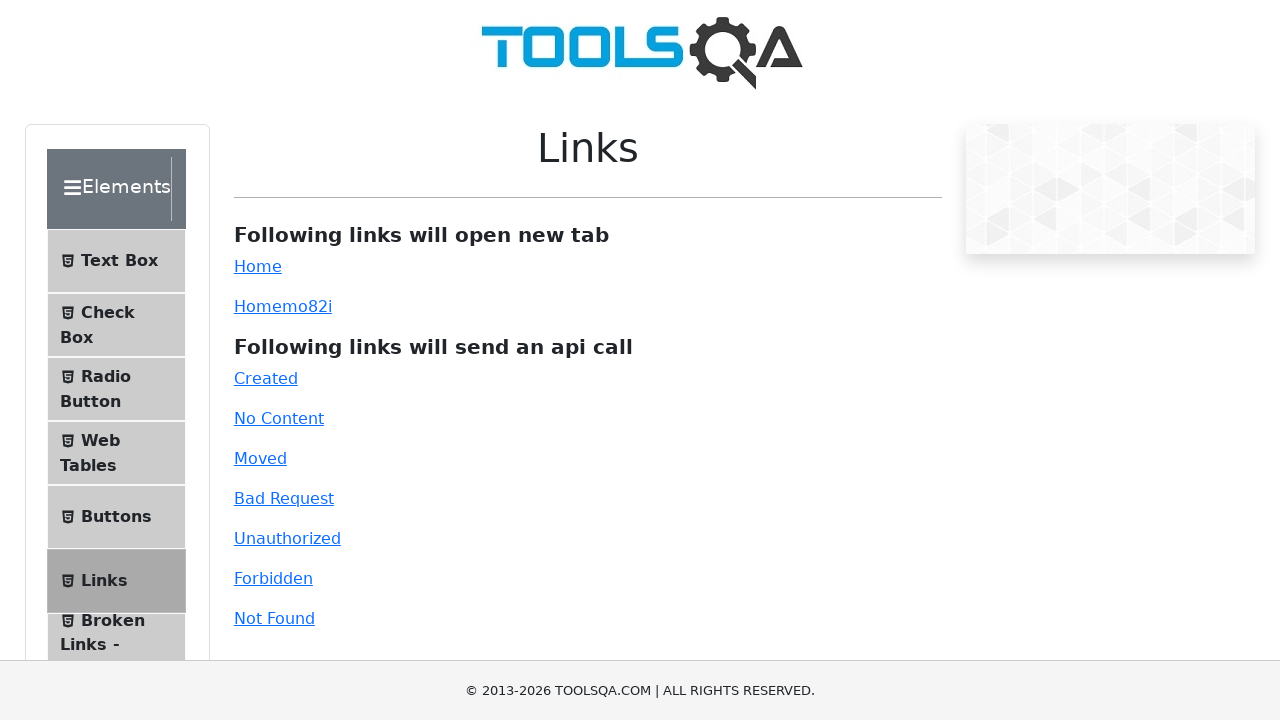

Navigated to DemoQA links page
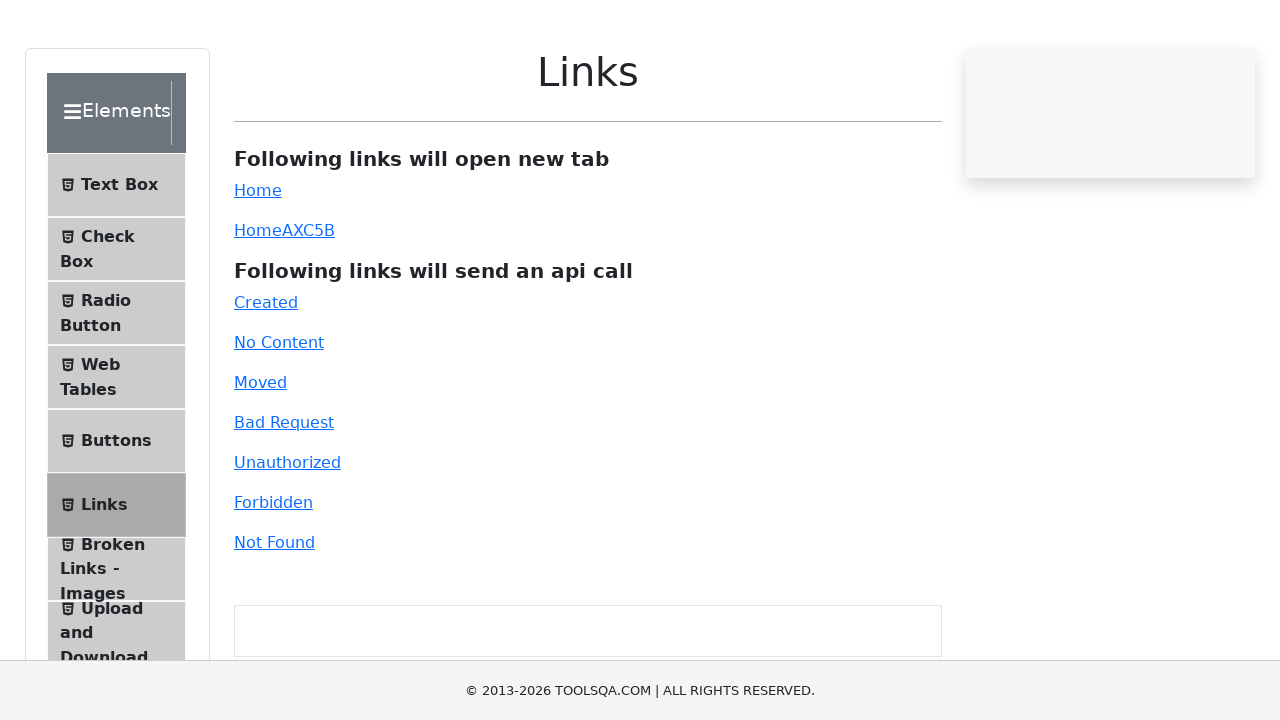

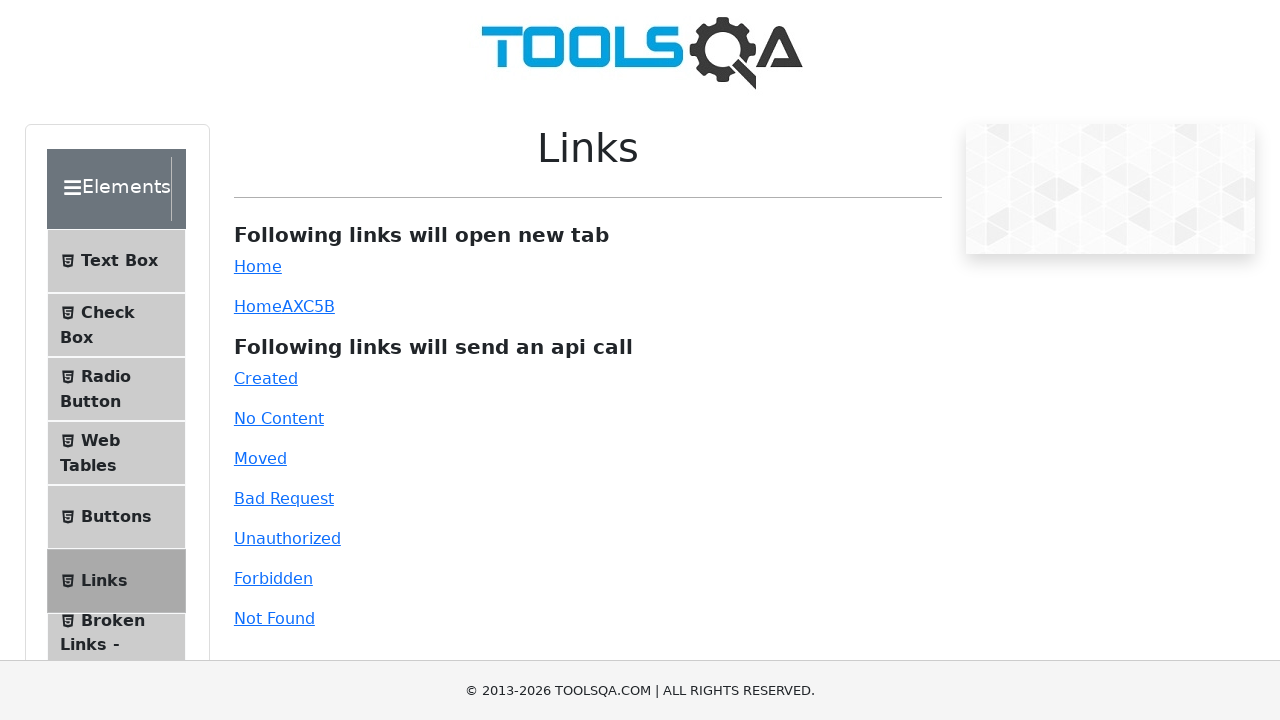